Opens multiple URLs in separate browser tabs

Starting URL: https://demo.nopcommerce.com/

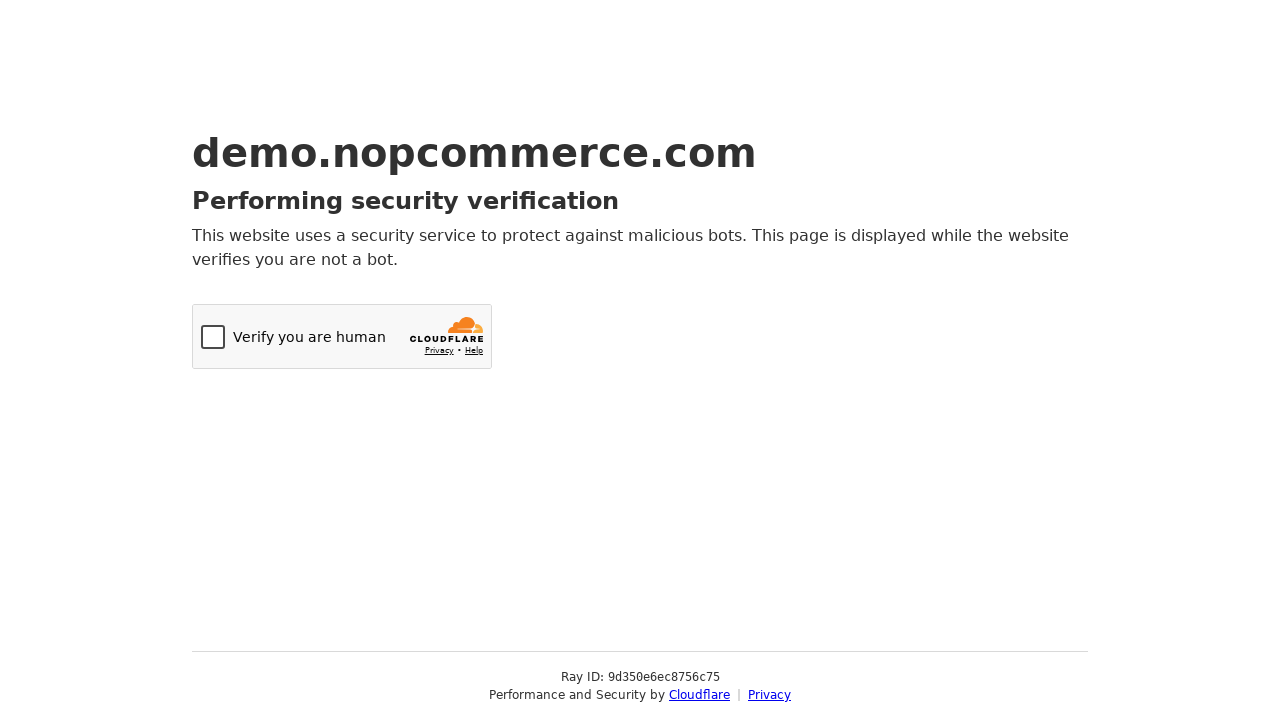

Opened new browser tab
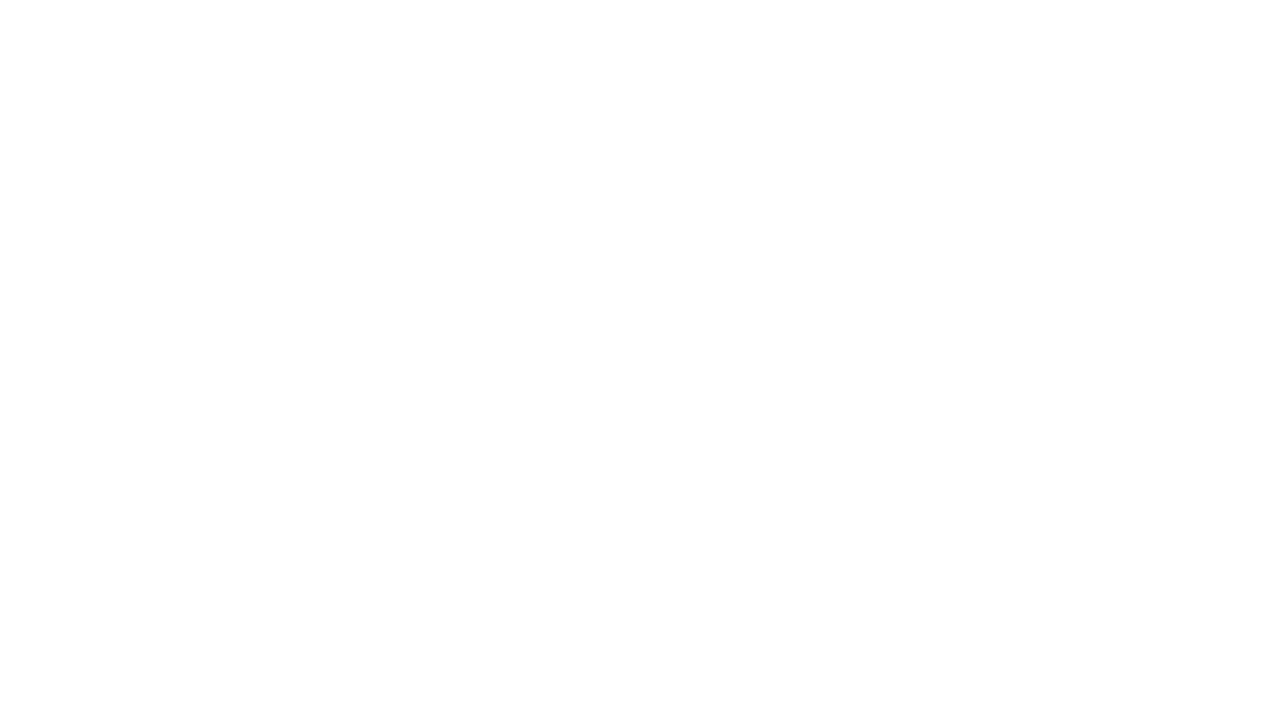

Navigated to OrangeHRM login page in new tab
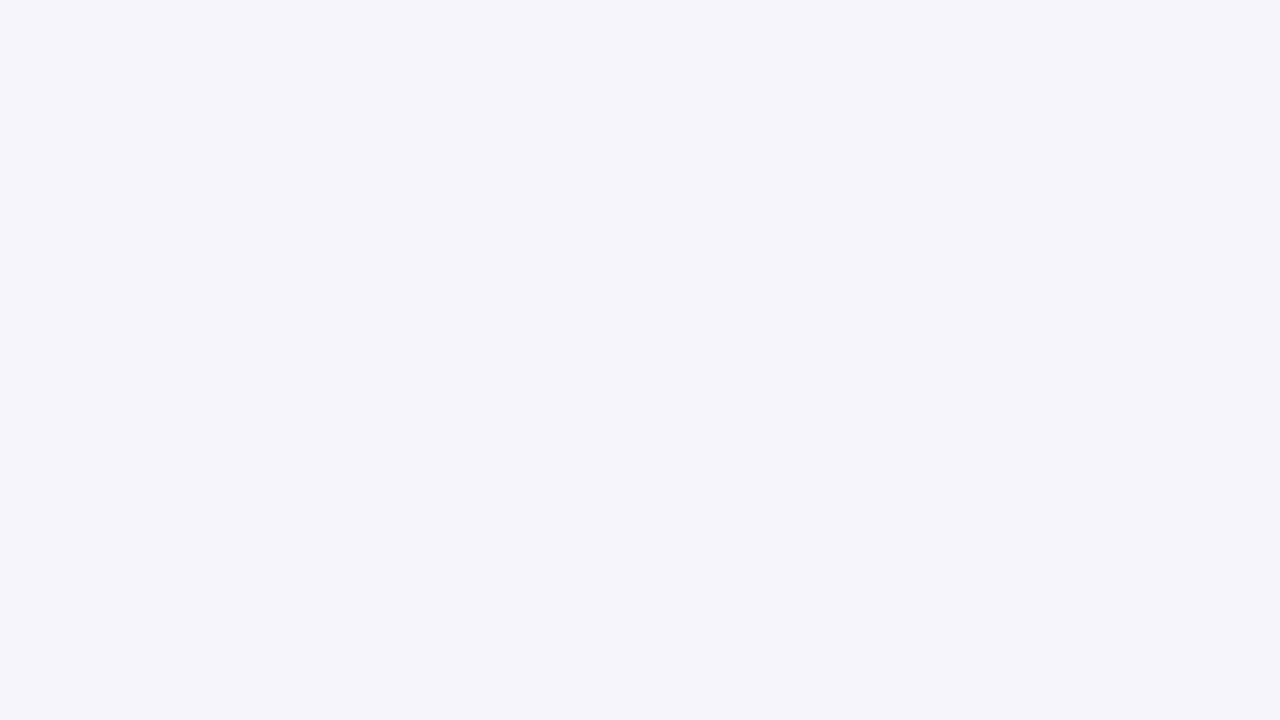

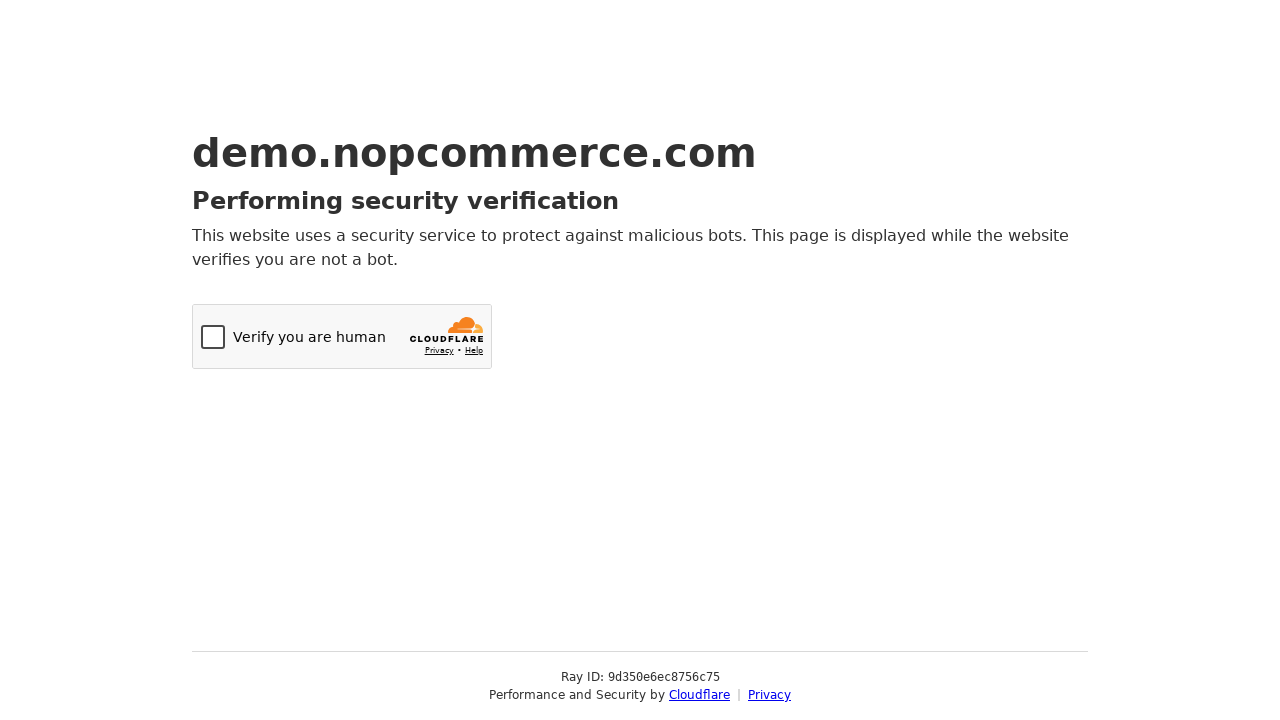